Tests AJAX functionality by clicking a button that triggers an asynchronous request and waiting for the dynamic content to load

Starting URL: http://uitestingplayground.com/ajax

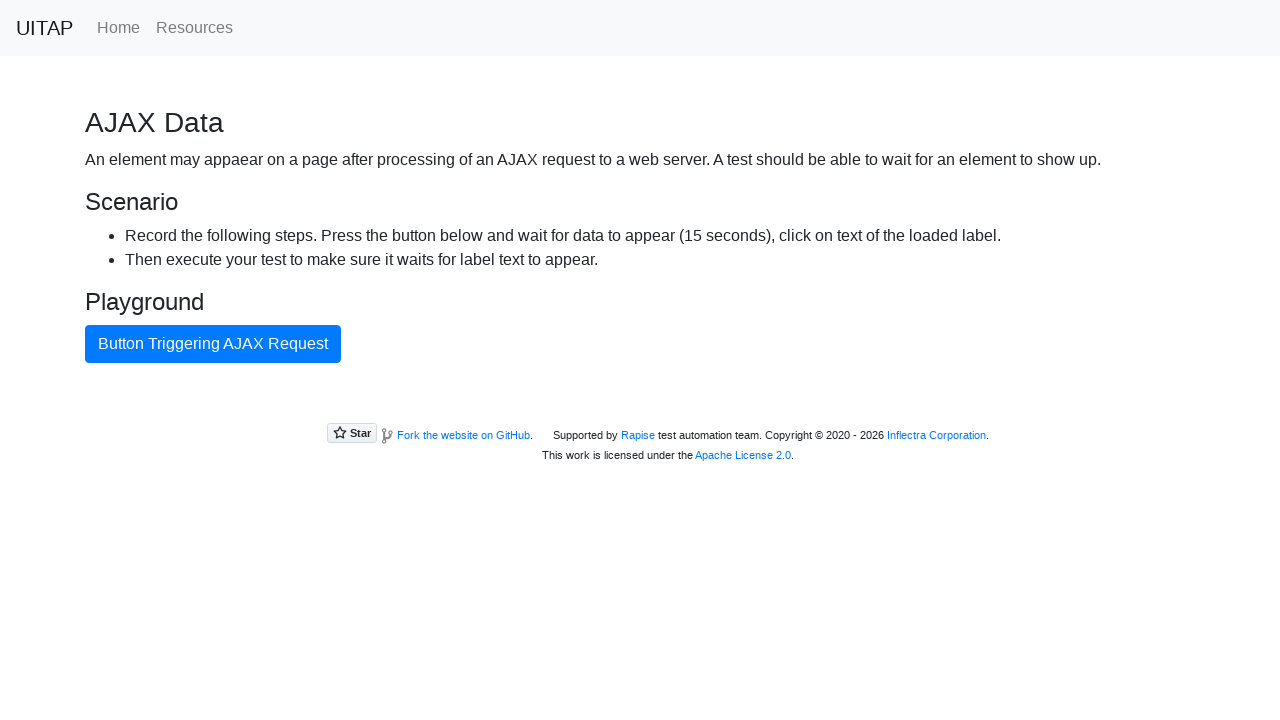

Clicked AJAX button to trigger asynchronous request at (213, 344) on #ajaxButton
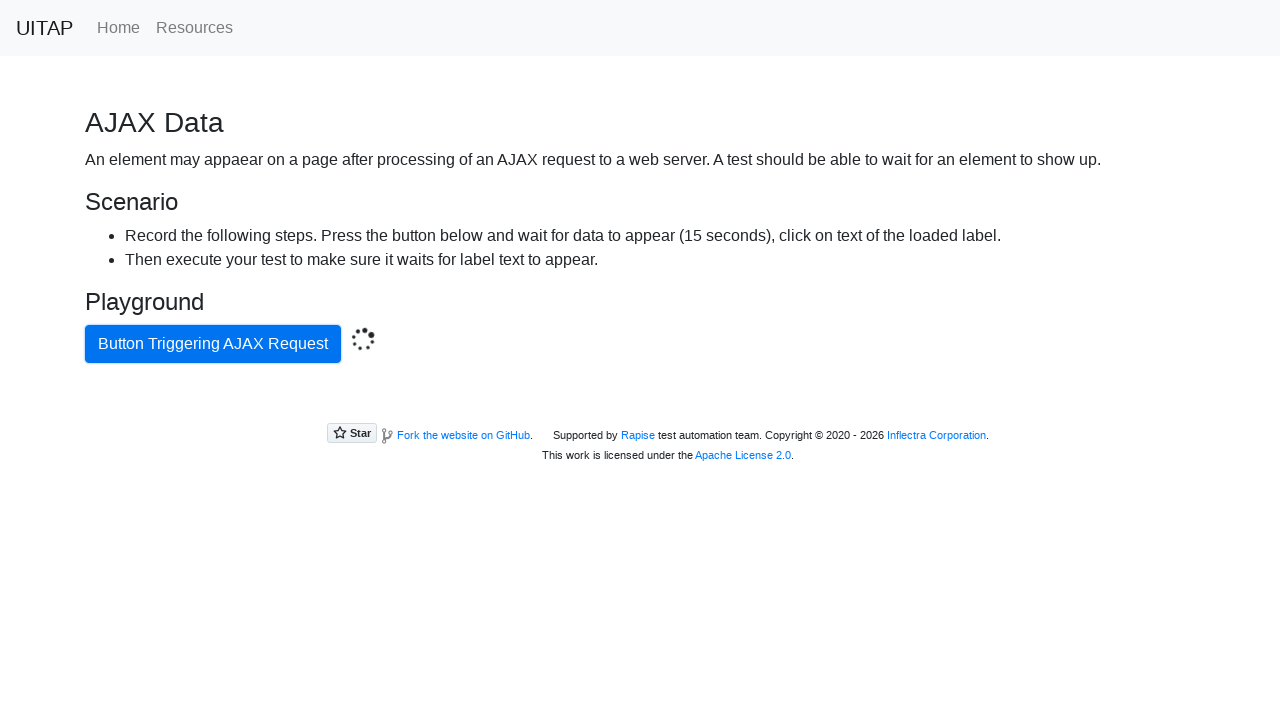

Dynamic content loaded - success message paragraph appeared
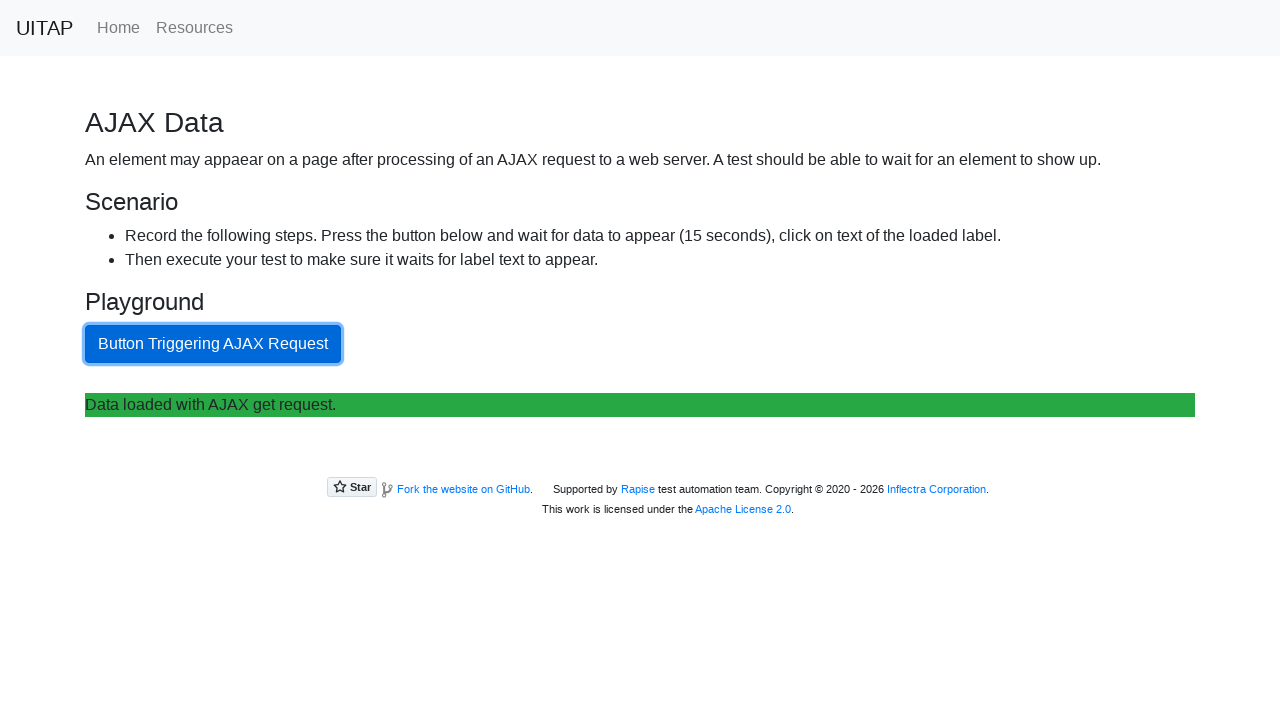

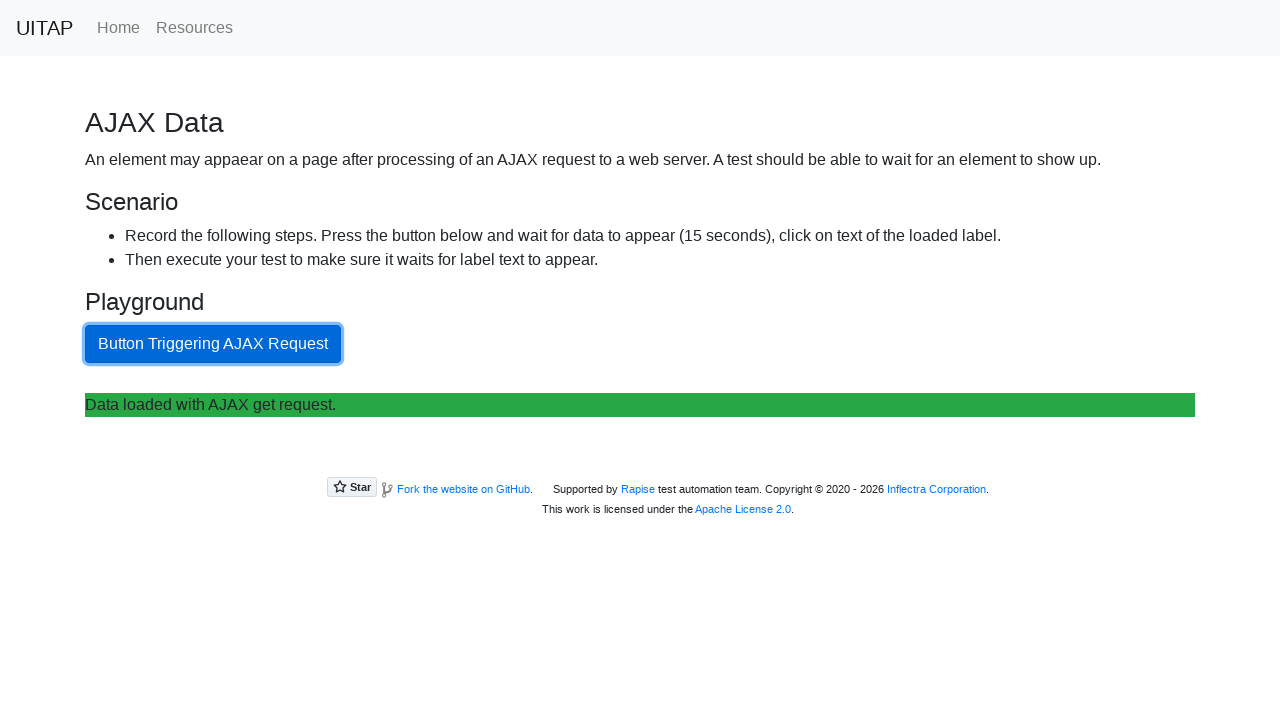